Tests the quickbar search functionality by typing a query, verifying dropdown suggestions, and navigating to search results.

Starting URL: https://serlo.org/

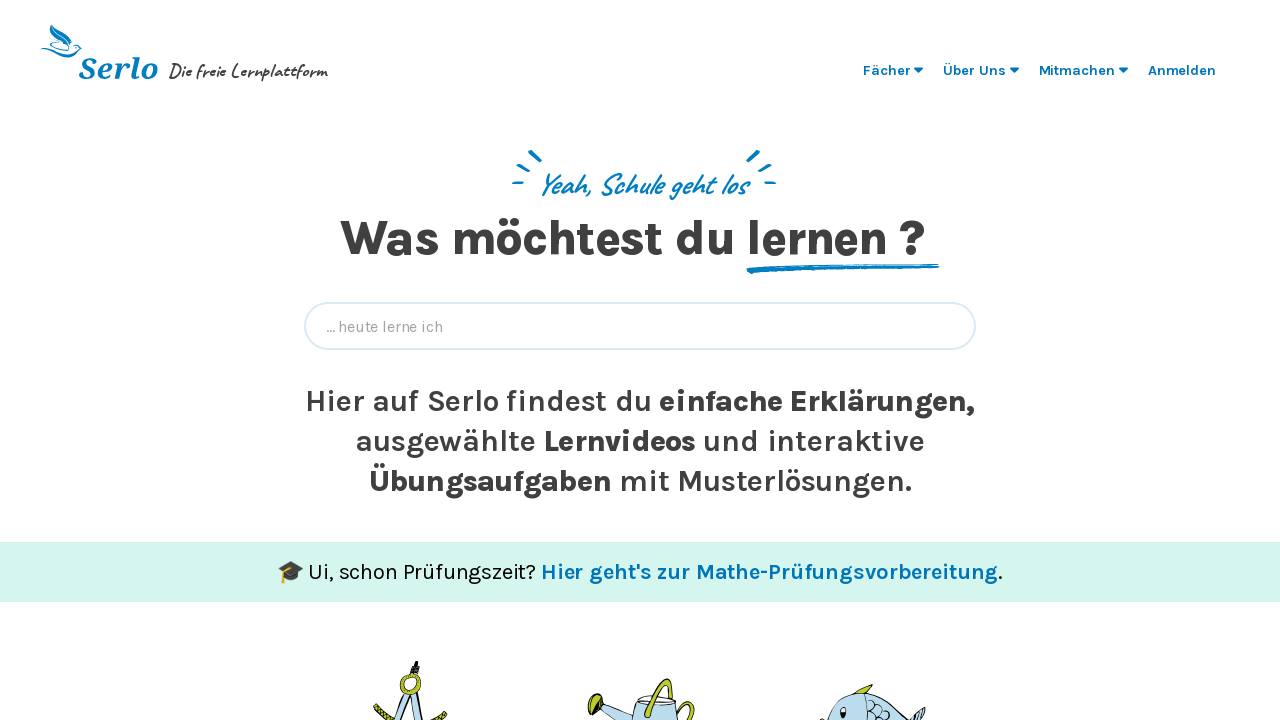

Clicked search input to activate quickbar at (640, 326) on input[placeholder*='heute lerne ich']
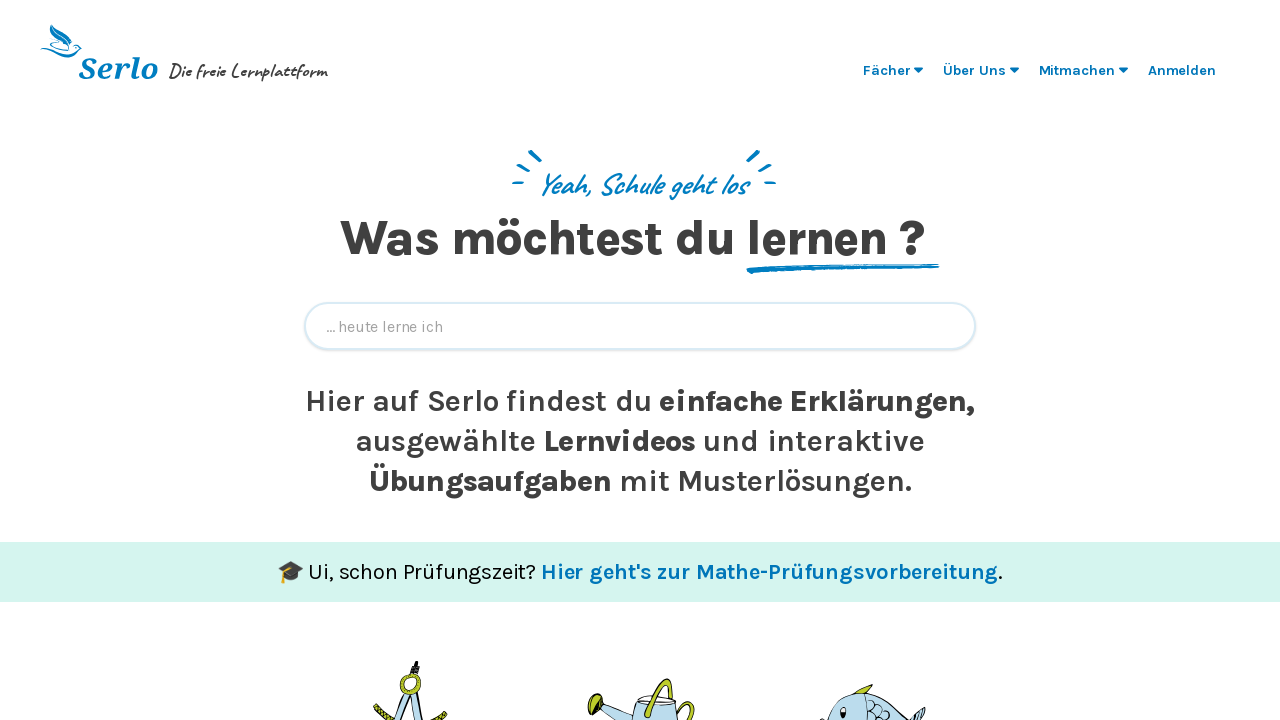

Typed 'Vektor' in search field
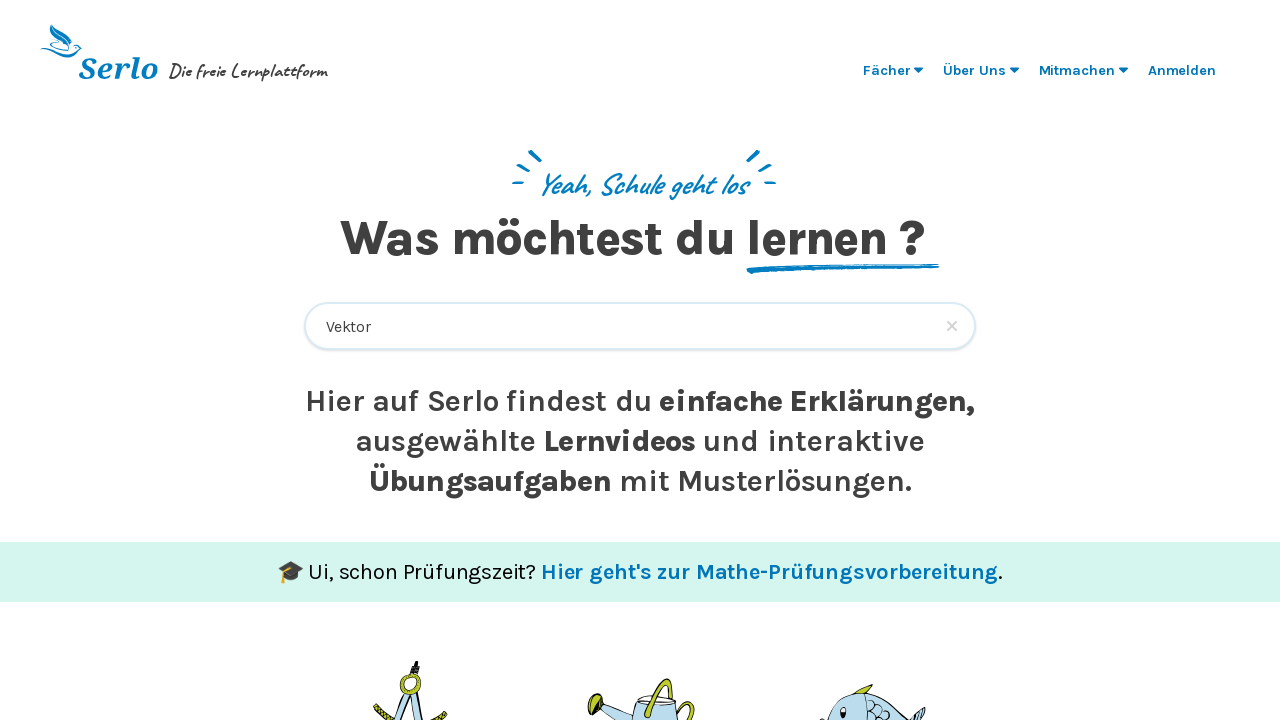

Dropdown suggestion 'Kreuzprodukt' appeared
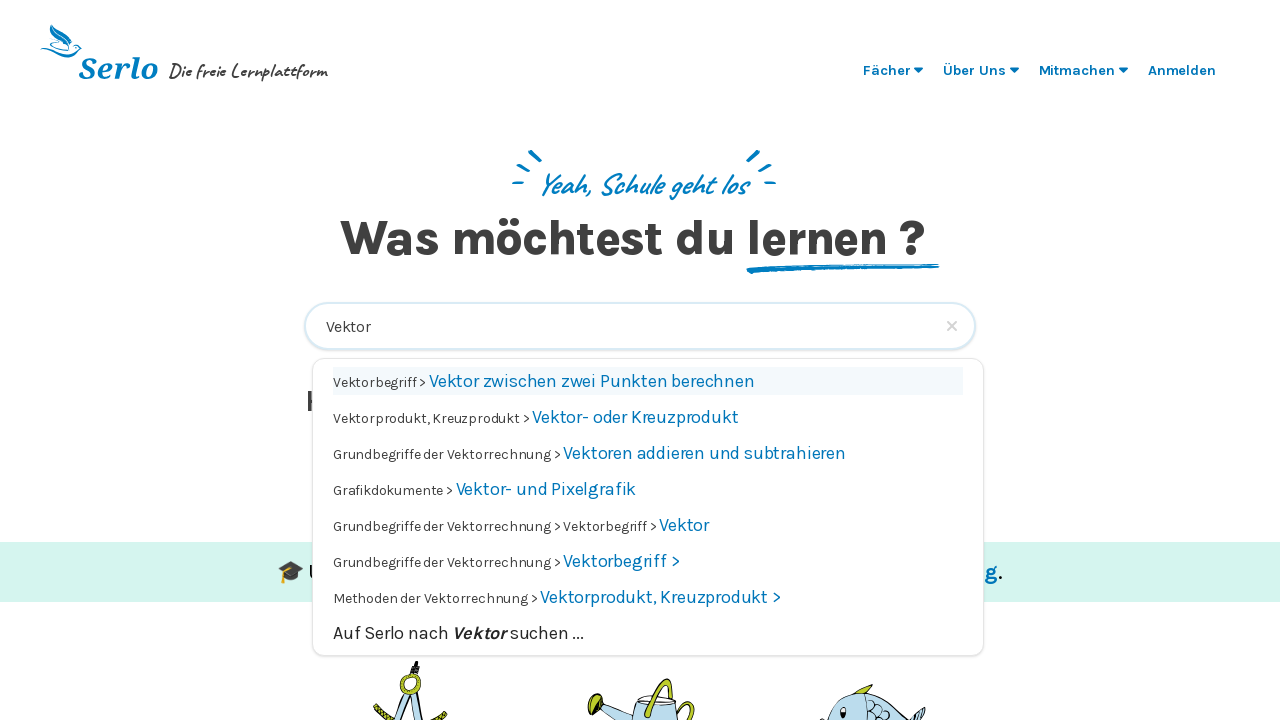

Dropdown suggestion 'Vektorbegriff' appeared
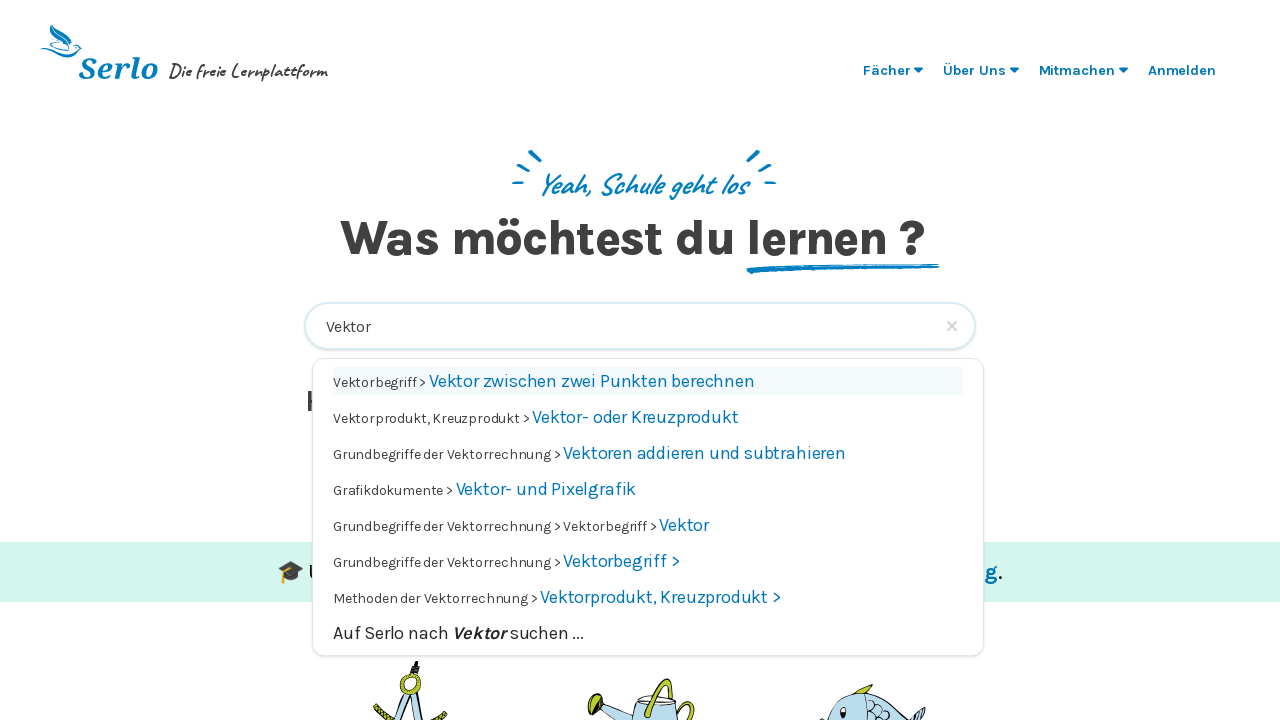

Pressed Enter to search for 'Vektor'
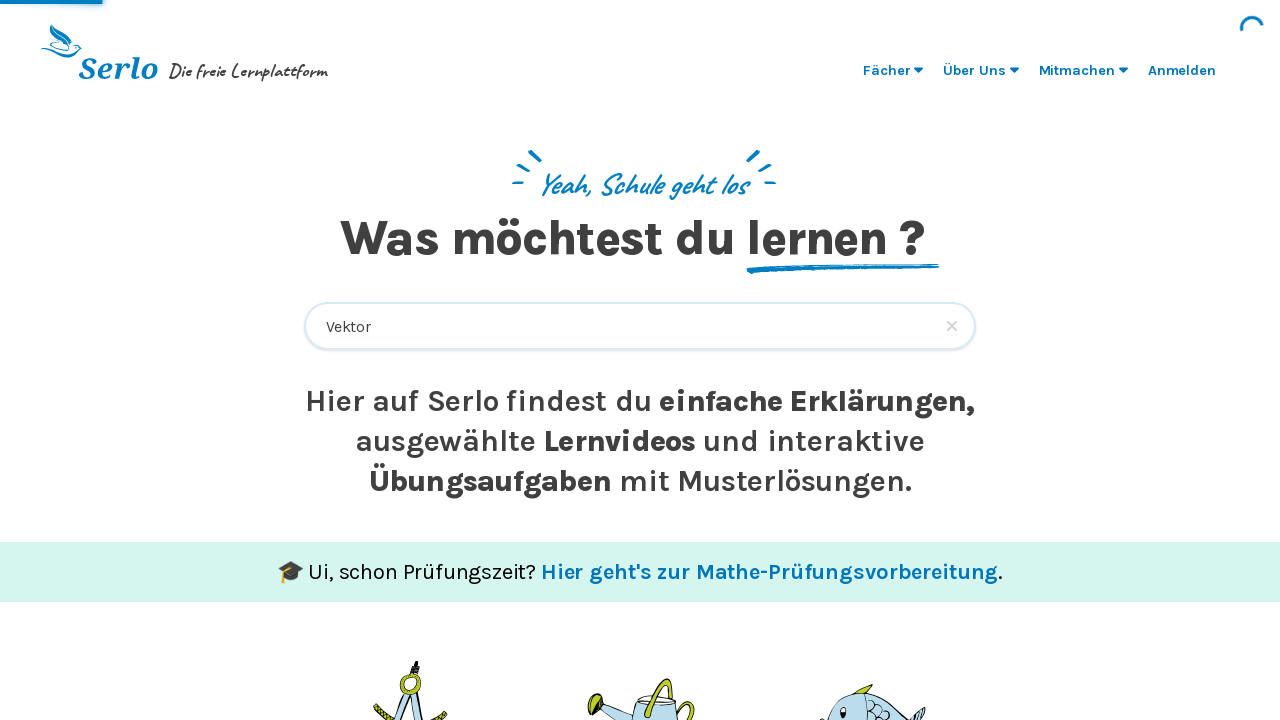

Navigated to search results page for 'Vektor'
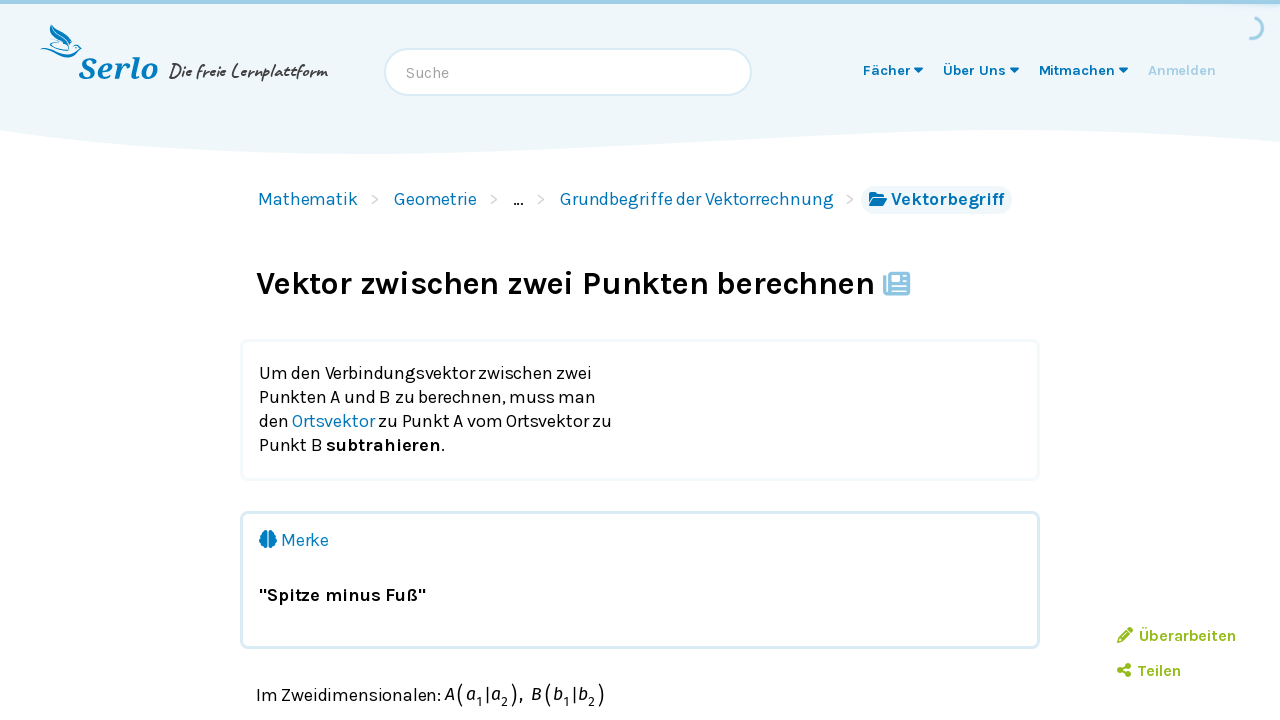

Navigated back to https://serlo.org/
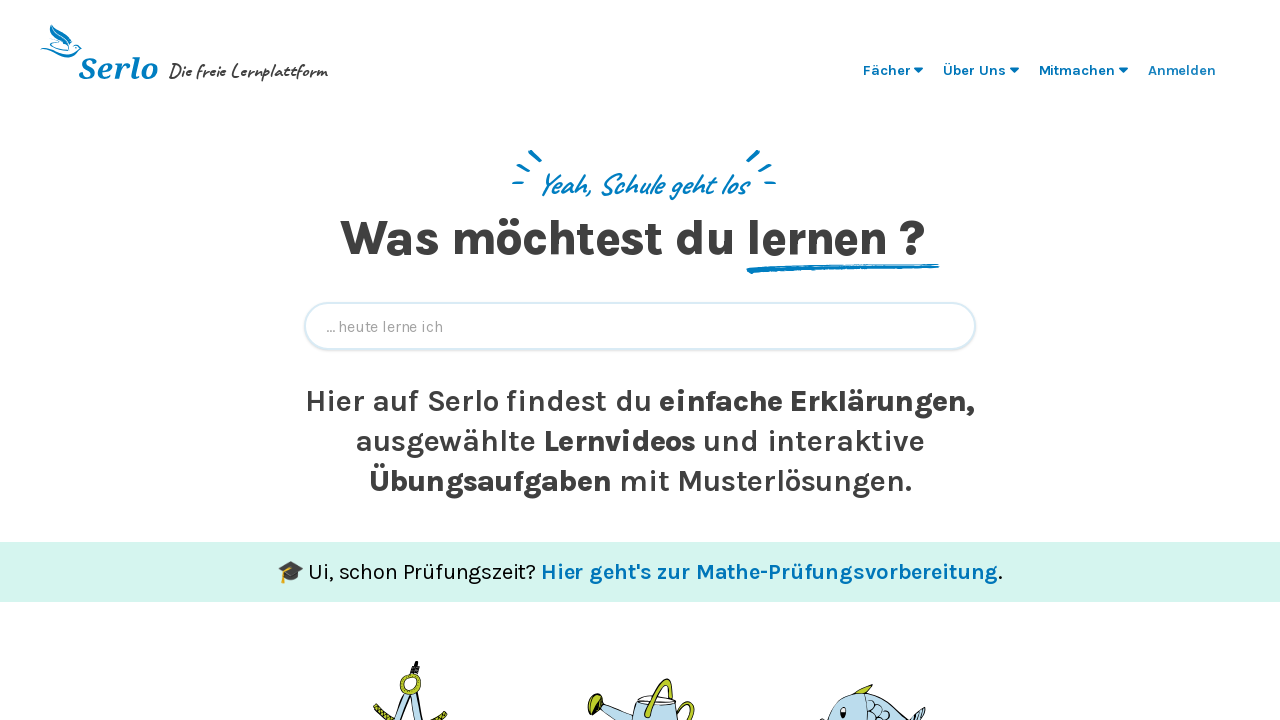

Clicked search input to activate quickbar for second search at (640, 326) on input[placeholder*='heute lerne ich']
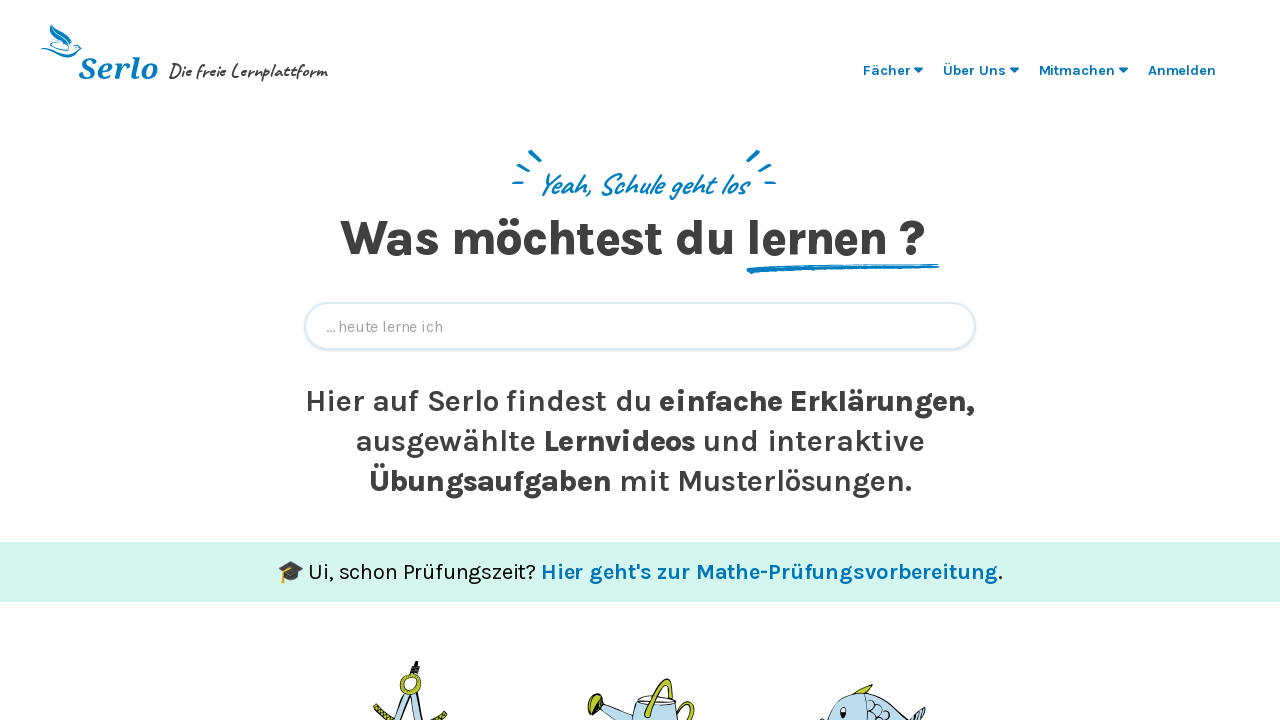

Typed 'Berechnungen am Kreis' in search field
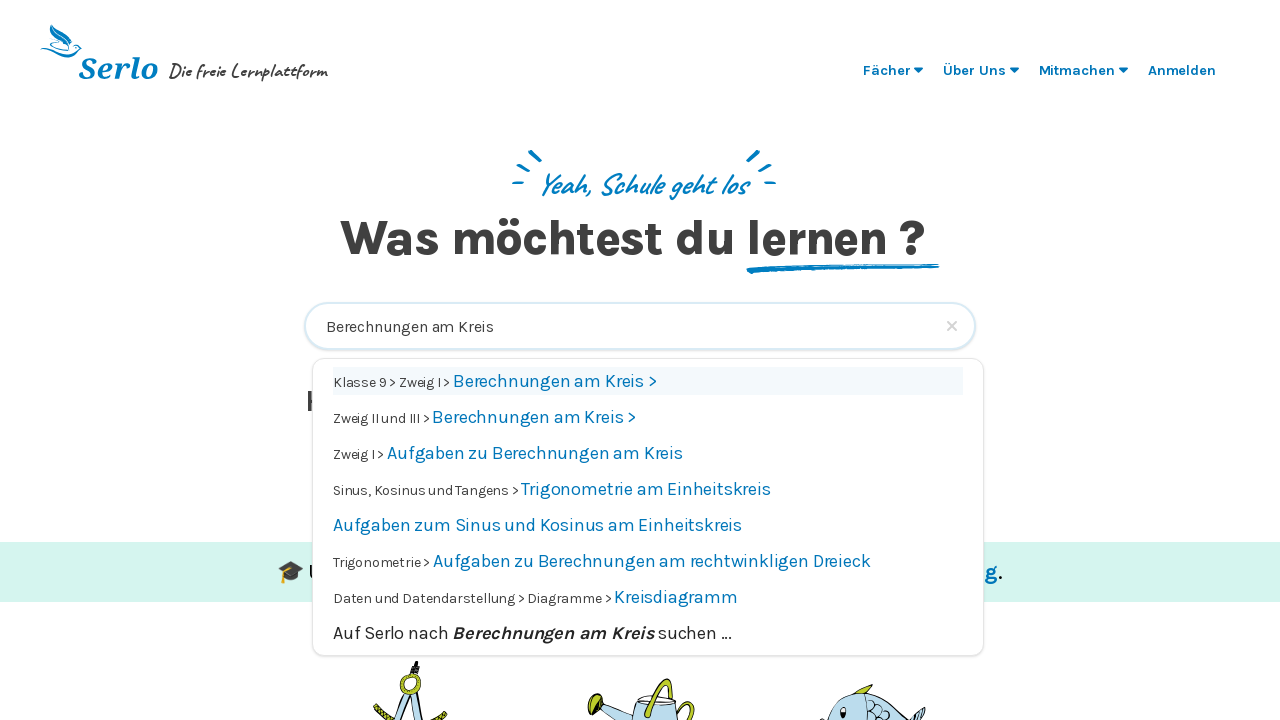

Clicked on search result 'Berechnungen am Kreis' at (548, 381) on text=Berechnungen am Kreis
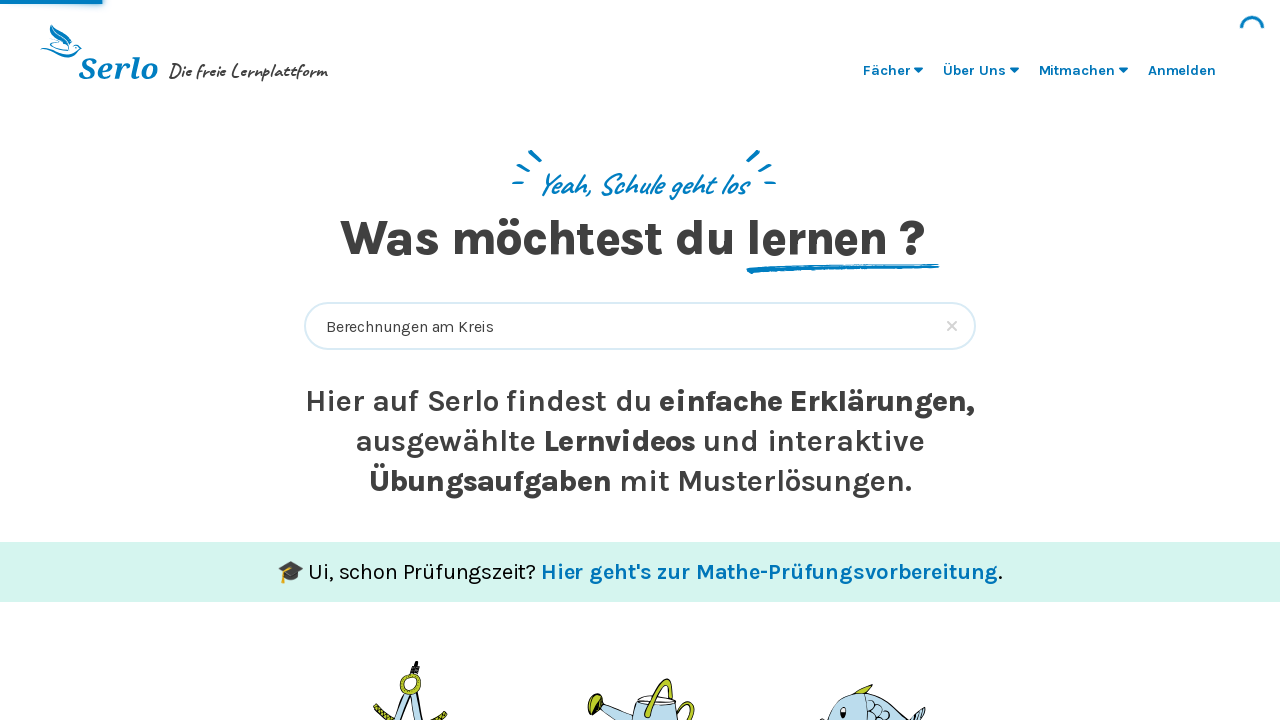

Navigated to 'Berechnungen am Kreis' page
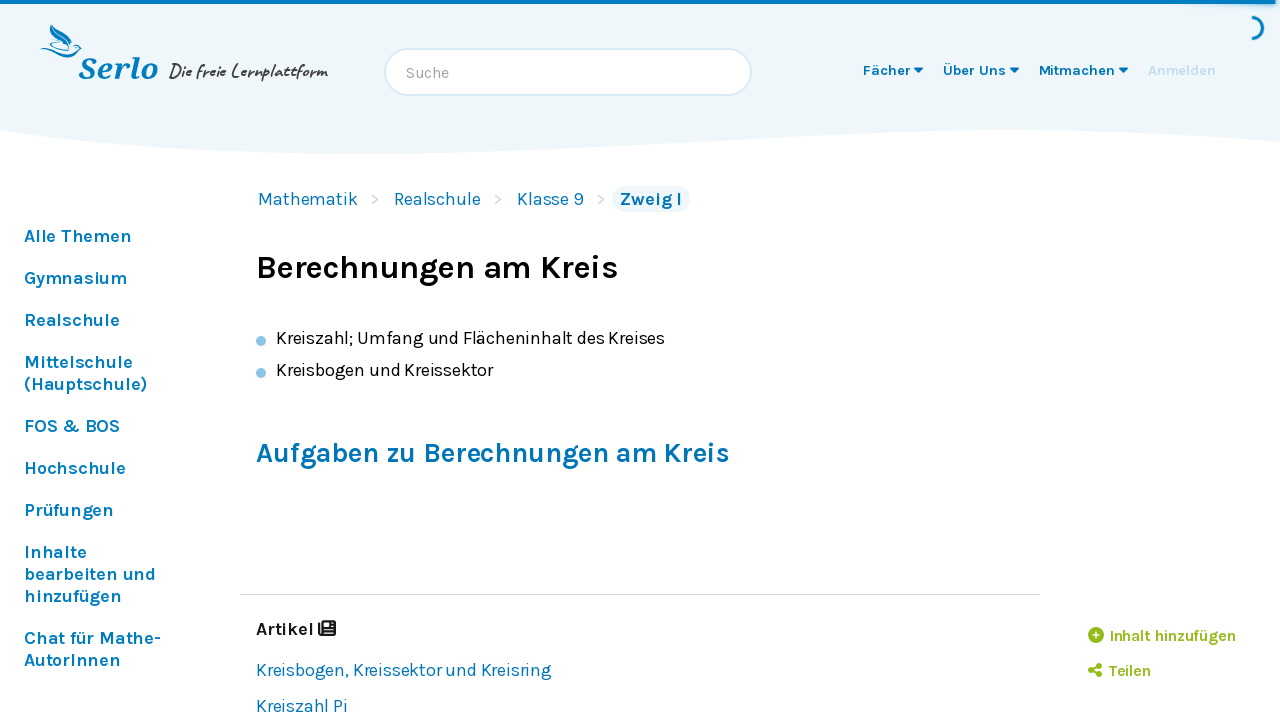

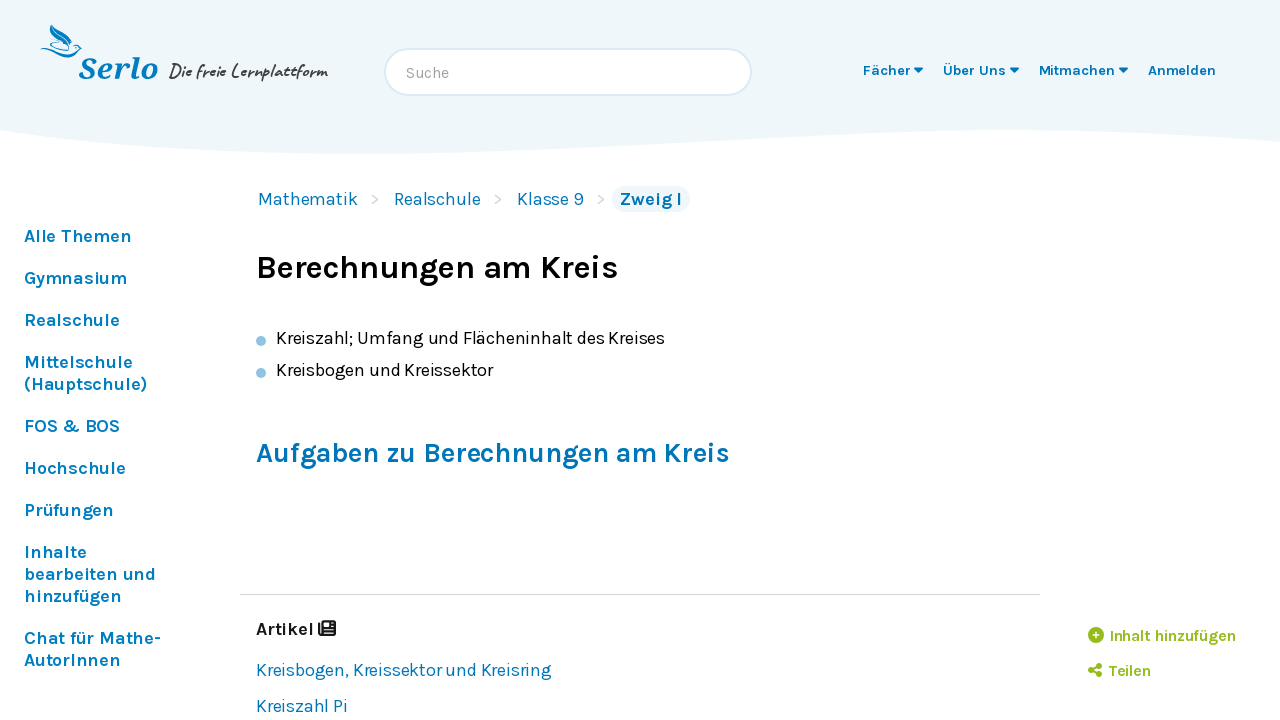